Tests a Selenium practice form by filling text fields (first name, last name, date), selecting radio buttons for sex and experience, checking checkboxes for profession and tools, and selecting a value from a dropdown.

Starting URL: https://www.techlistic.com/p/selenium-practice-form.html

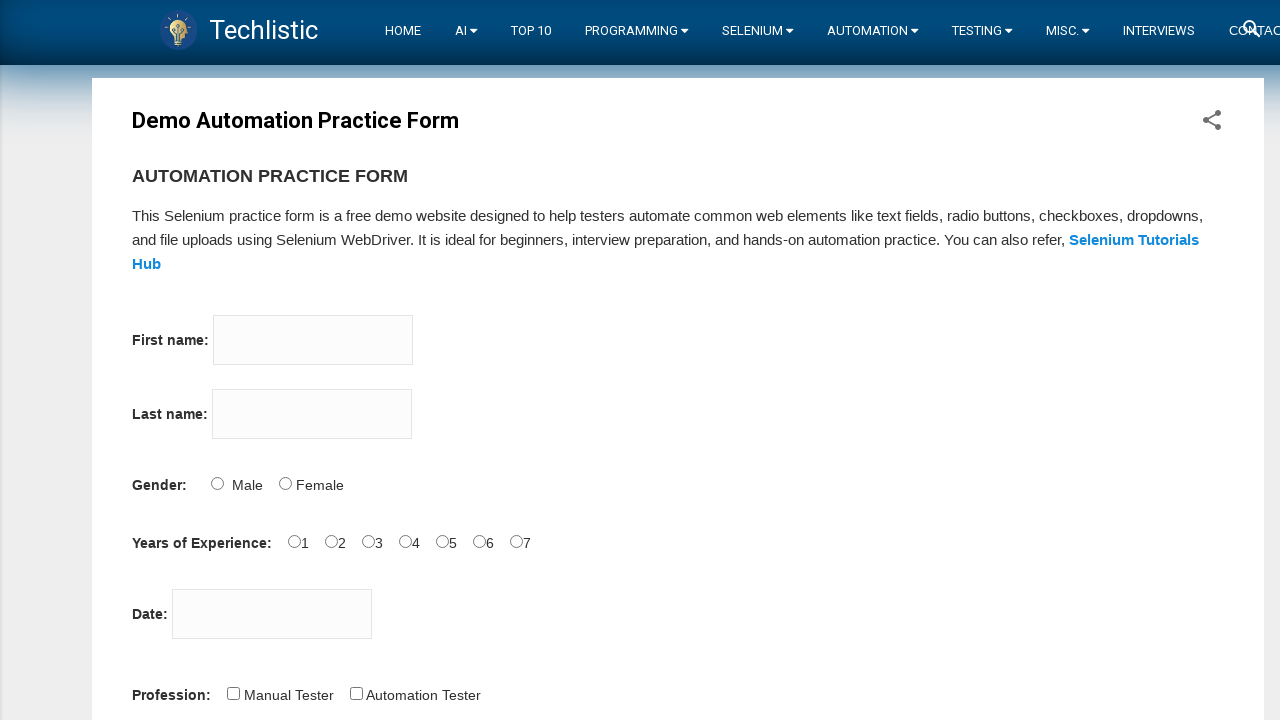

Filled first name field with 'Anna' on input[name='firstname']
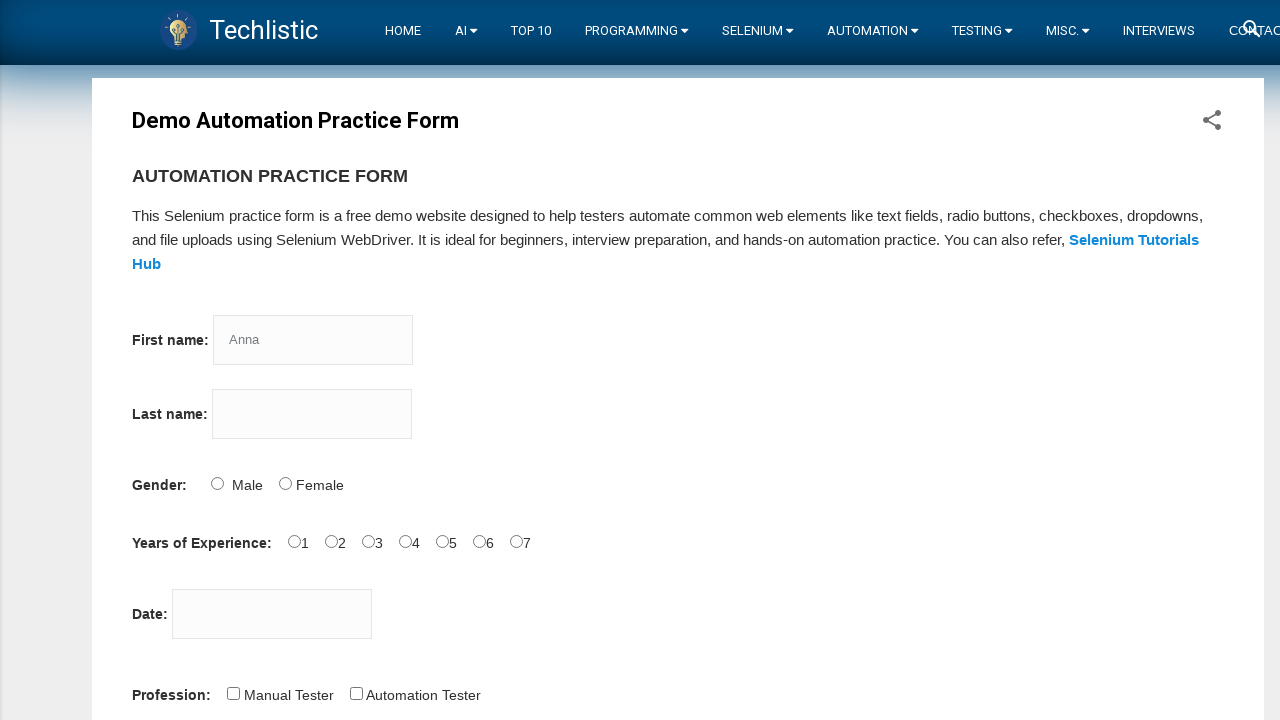

Filled last name field with 'Chaika' on input[name='lastname']
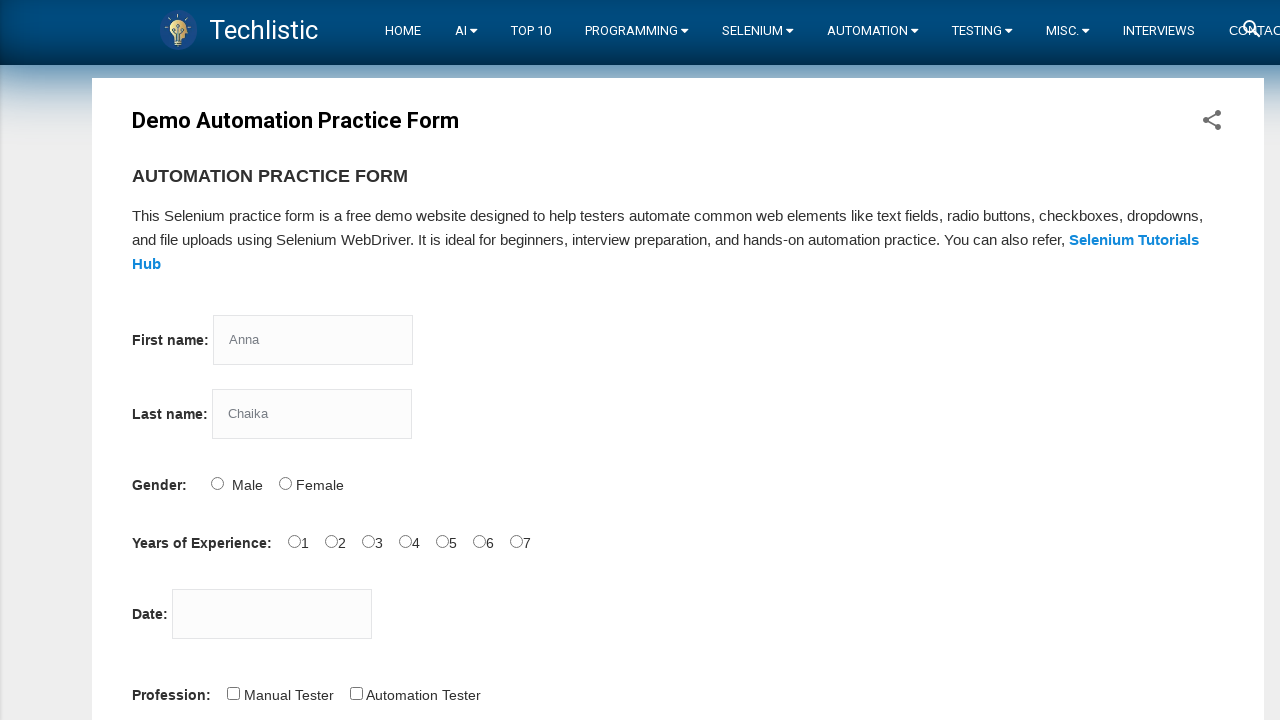

Filled date field with '08/03/1990' on #datepicker
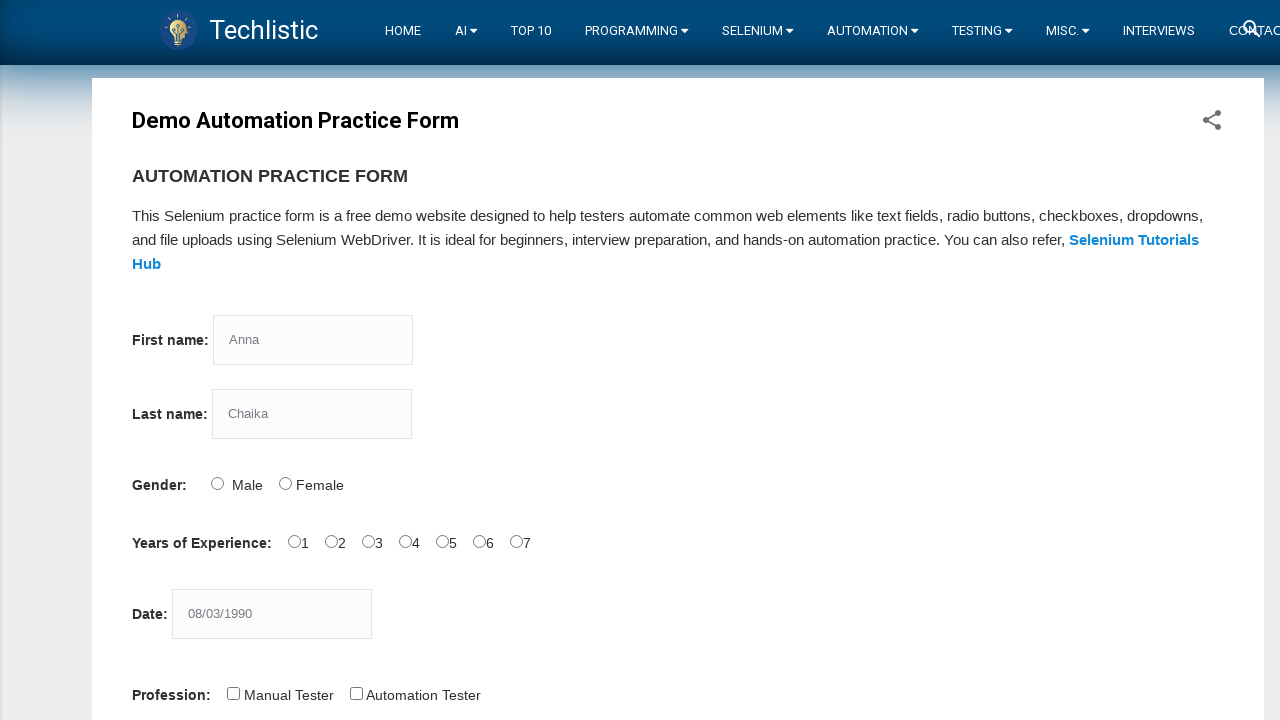

Selected sex radio button option at (217, 483) on #sex-0
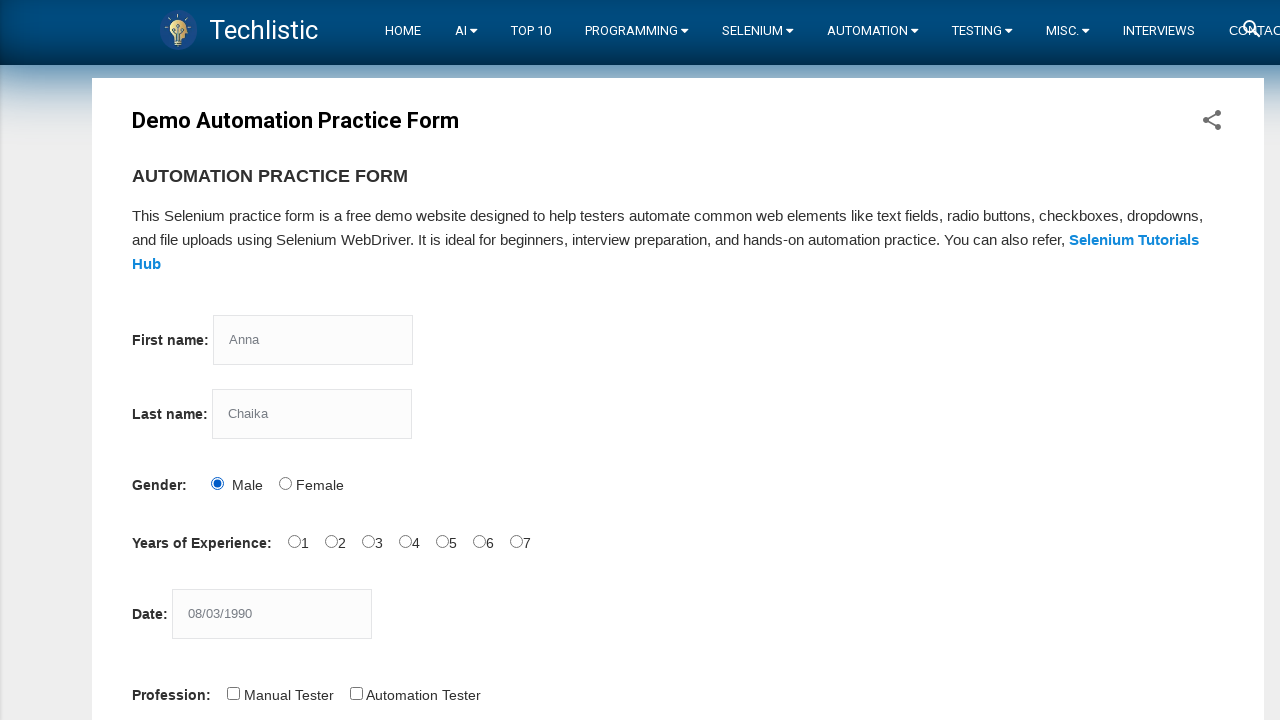

Selected experience radio button option at (294, 541) on #exp-0
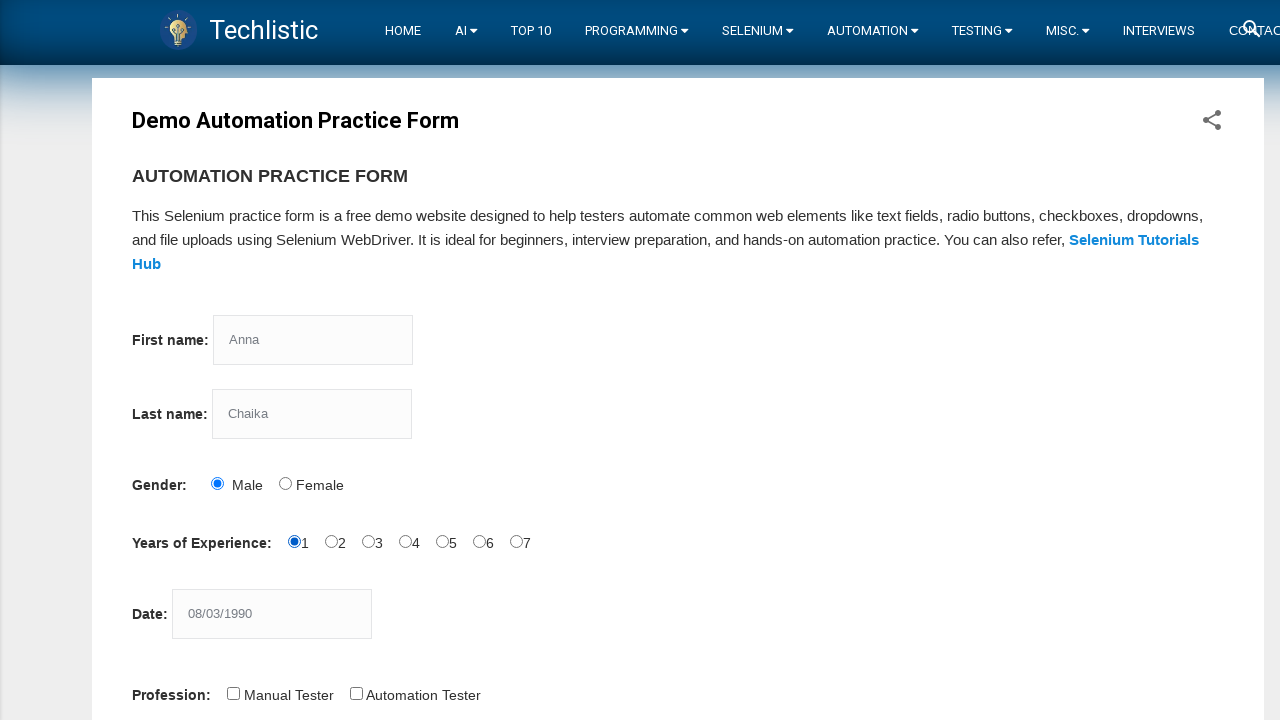

Checked profession checkbox at (356, 693) on #profession-1
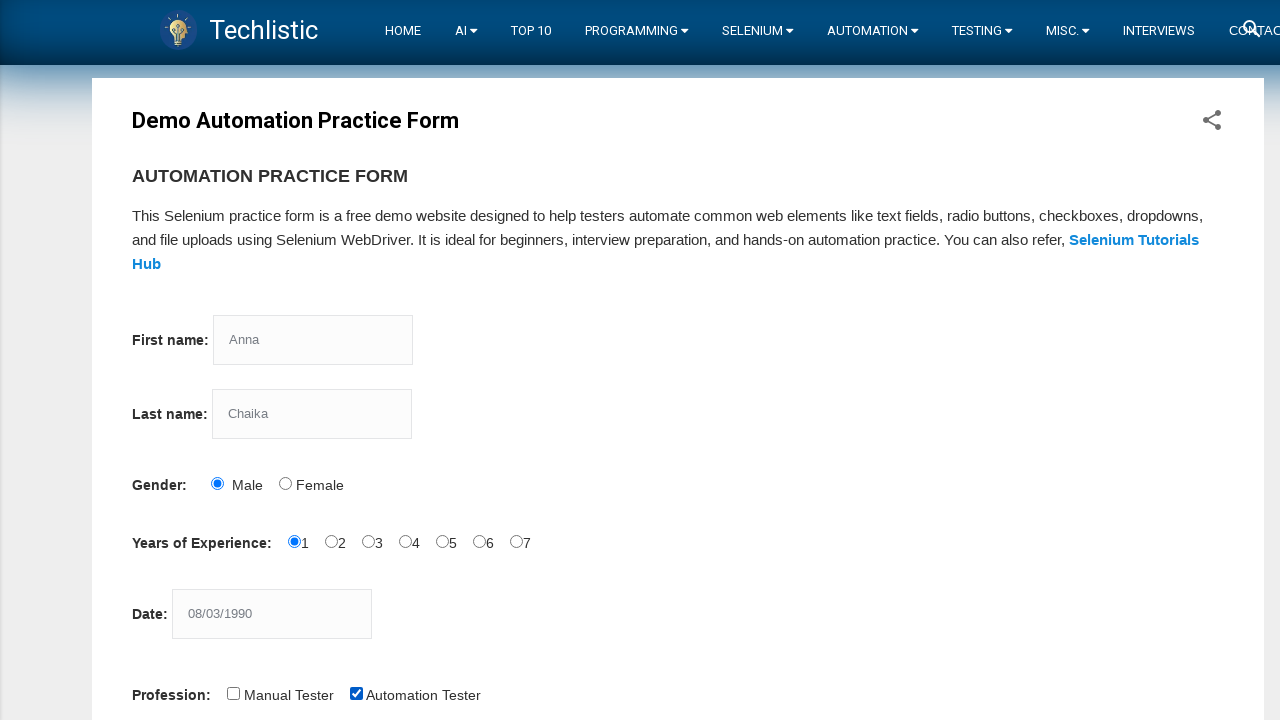

Checked tool checkbox at (446, 360) on #tool-2
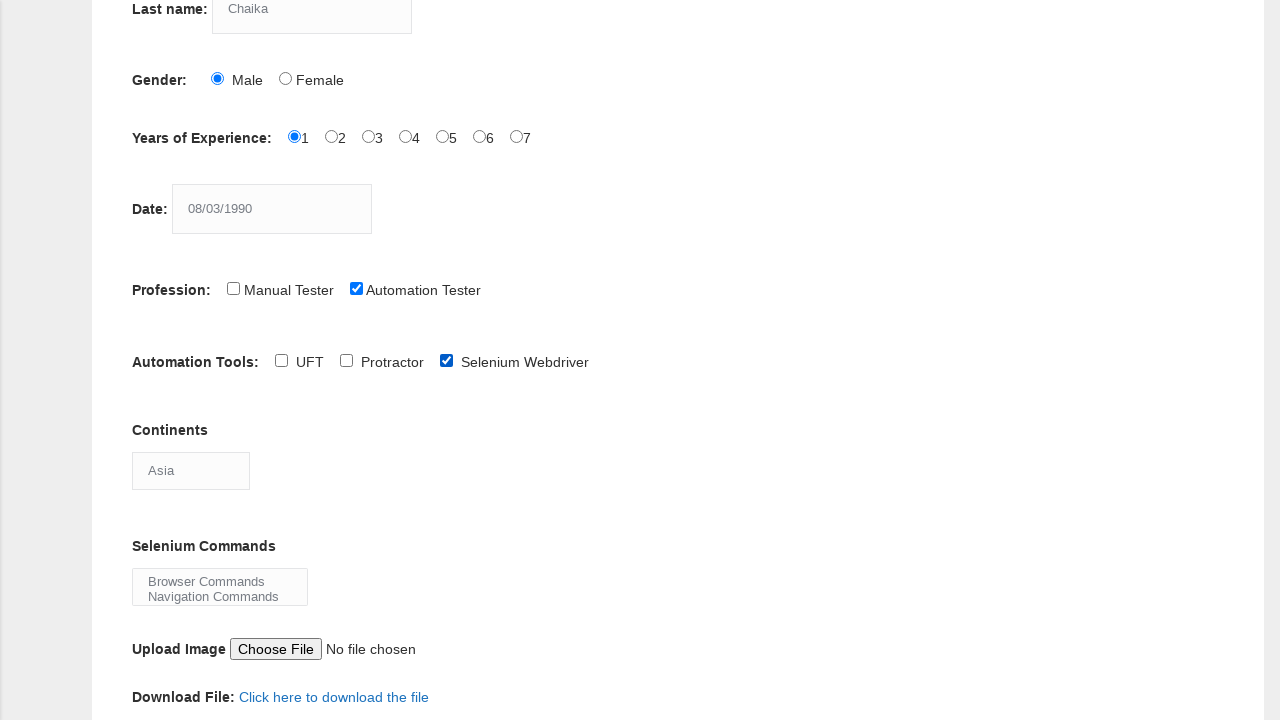

Selected 'Australia' from continents dropdown on #continents
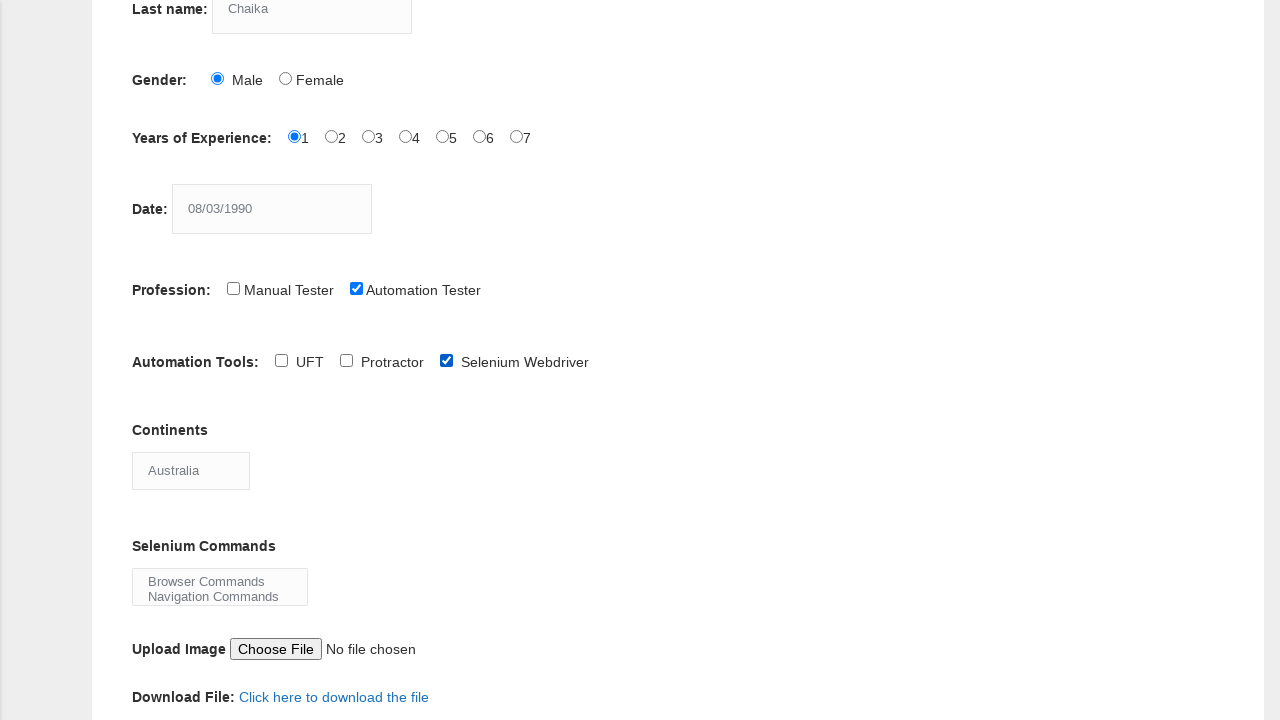

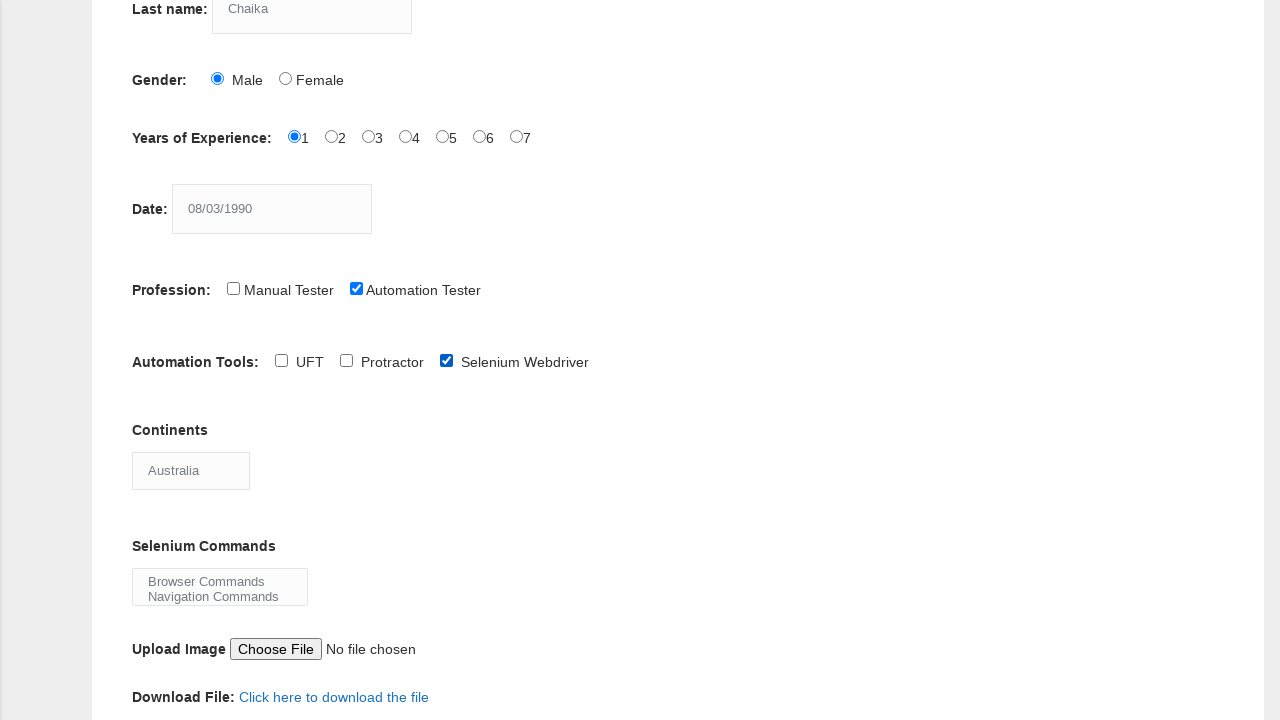